Tests dynamic controls with explicit wait by verifying textbox disabled state, clicking Enable button, and using explicit waits to confirm the textbox becomes enabled

Starting URL: https://the-internet.herokuapp.com/dynamic_controls

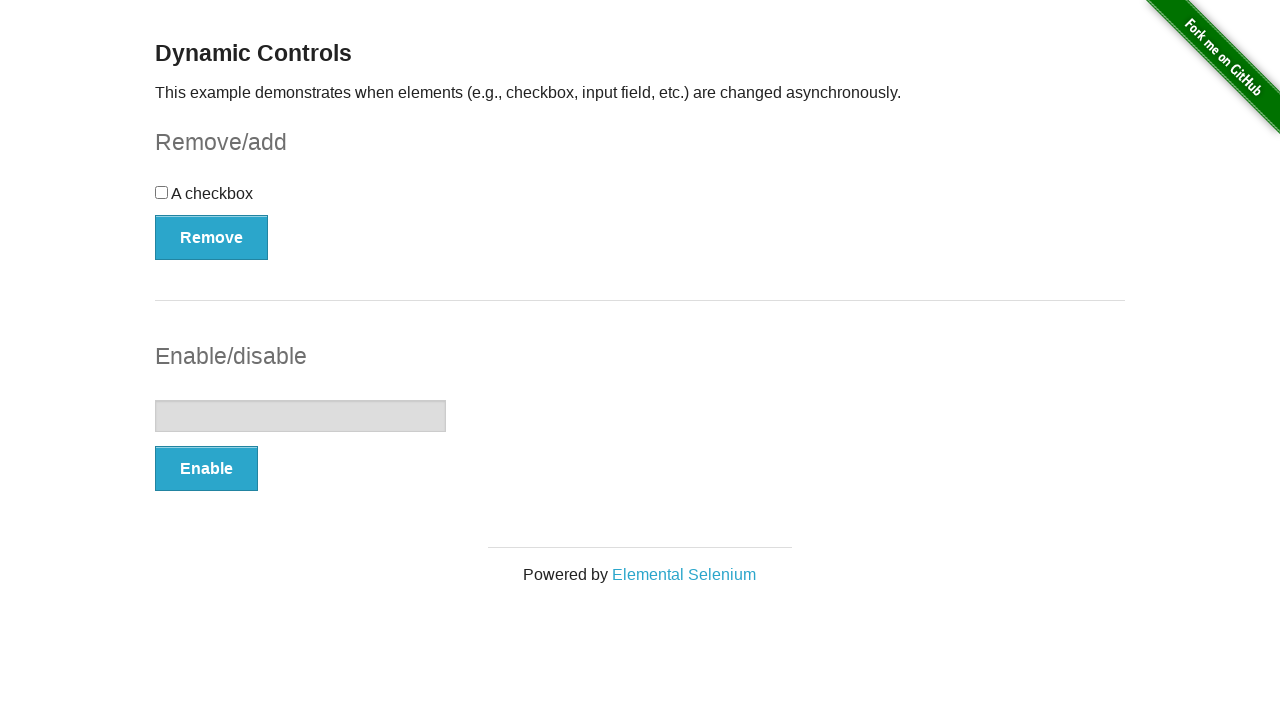

Located textbox element
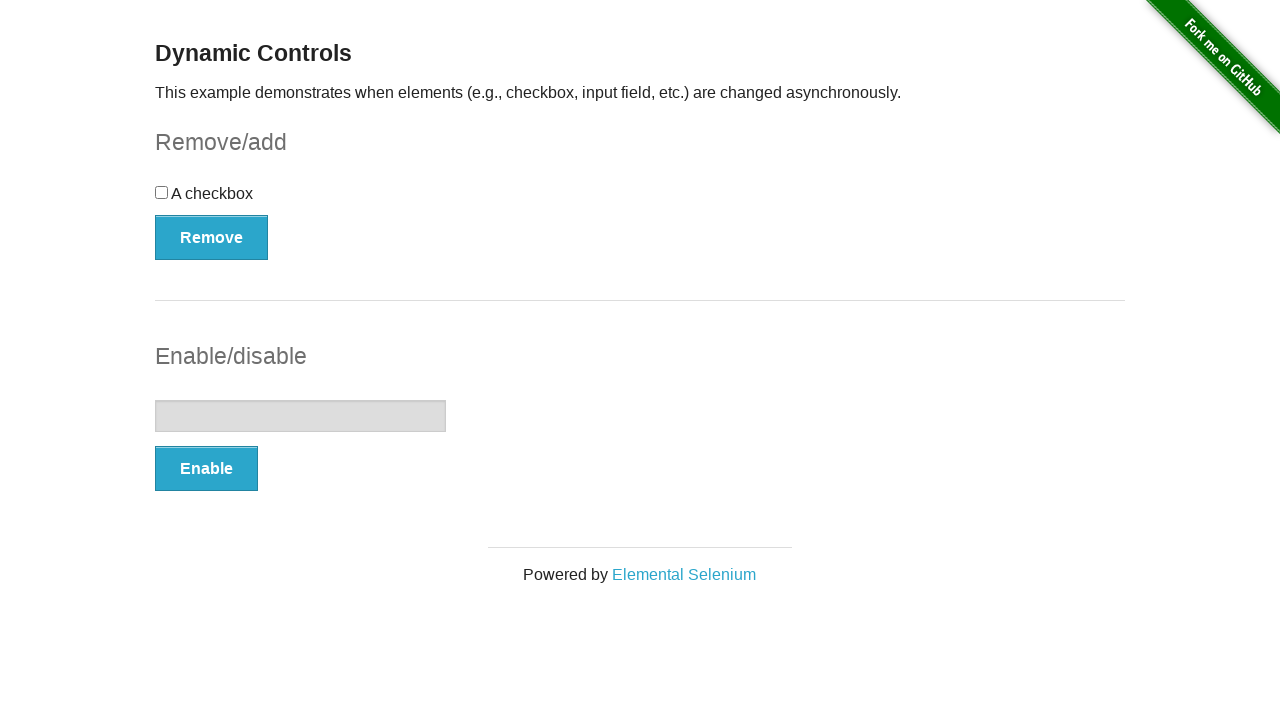

Verified textbox is initially disabled
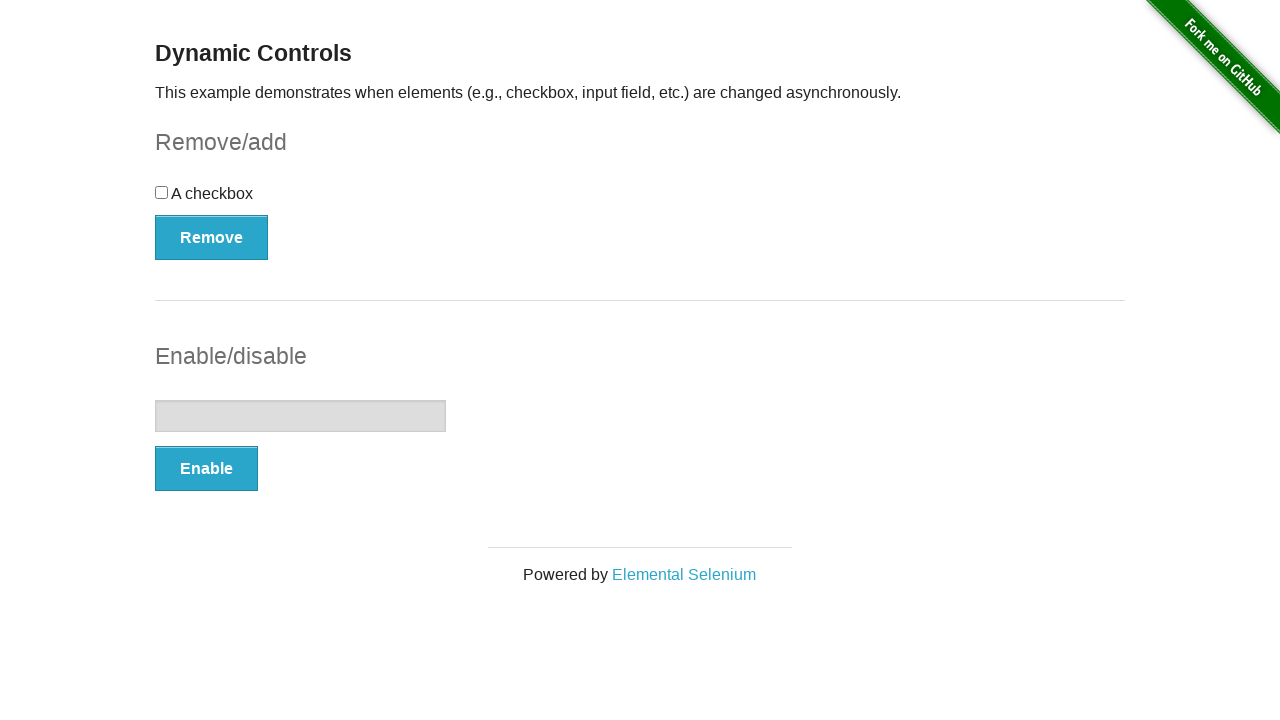

Clicked Enable button at (206, 469) on xpath=//*[text()='Enable']
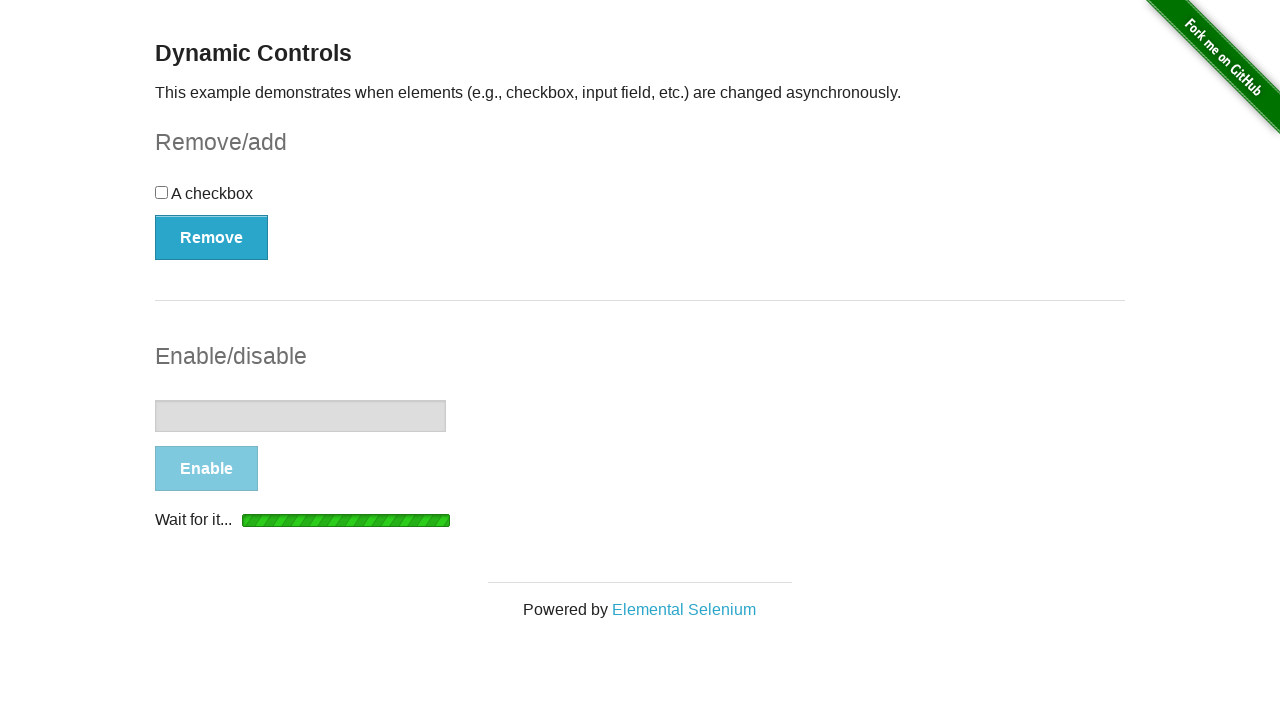

Located success message element
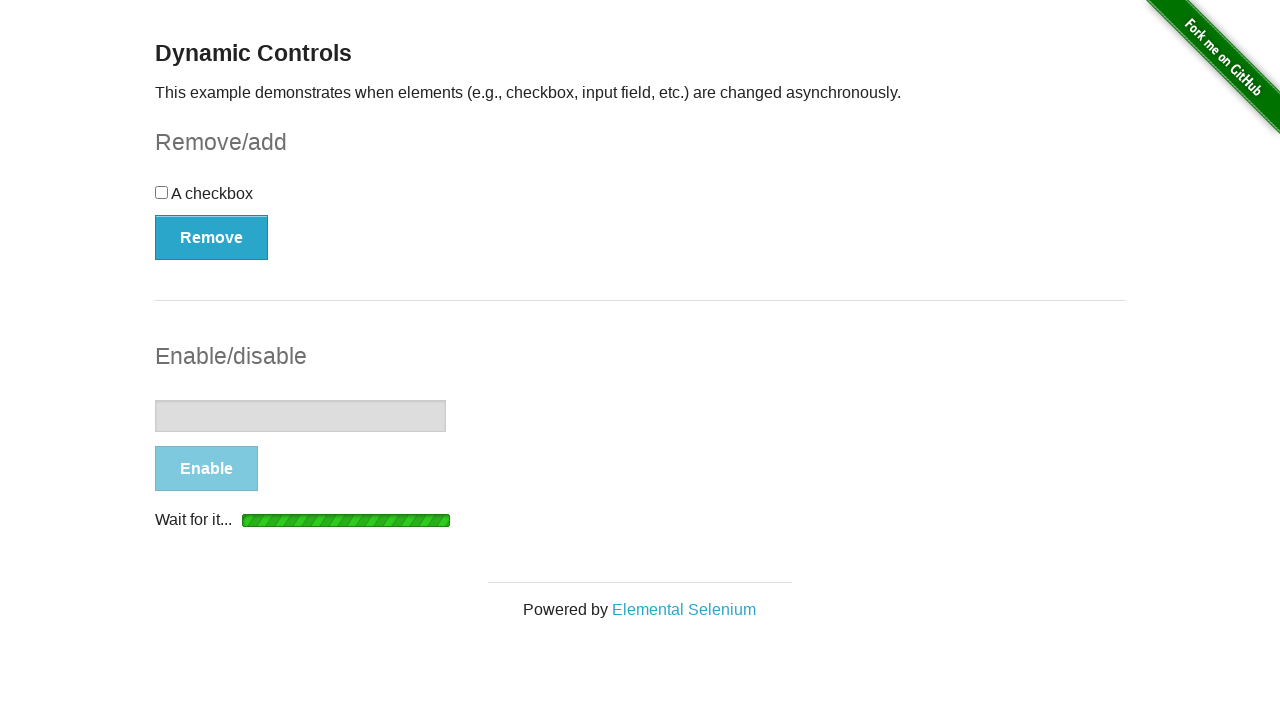

Waited for 'It's enabled!' message to be visible
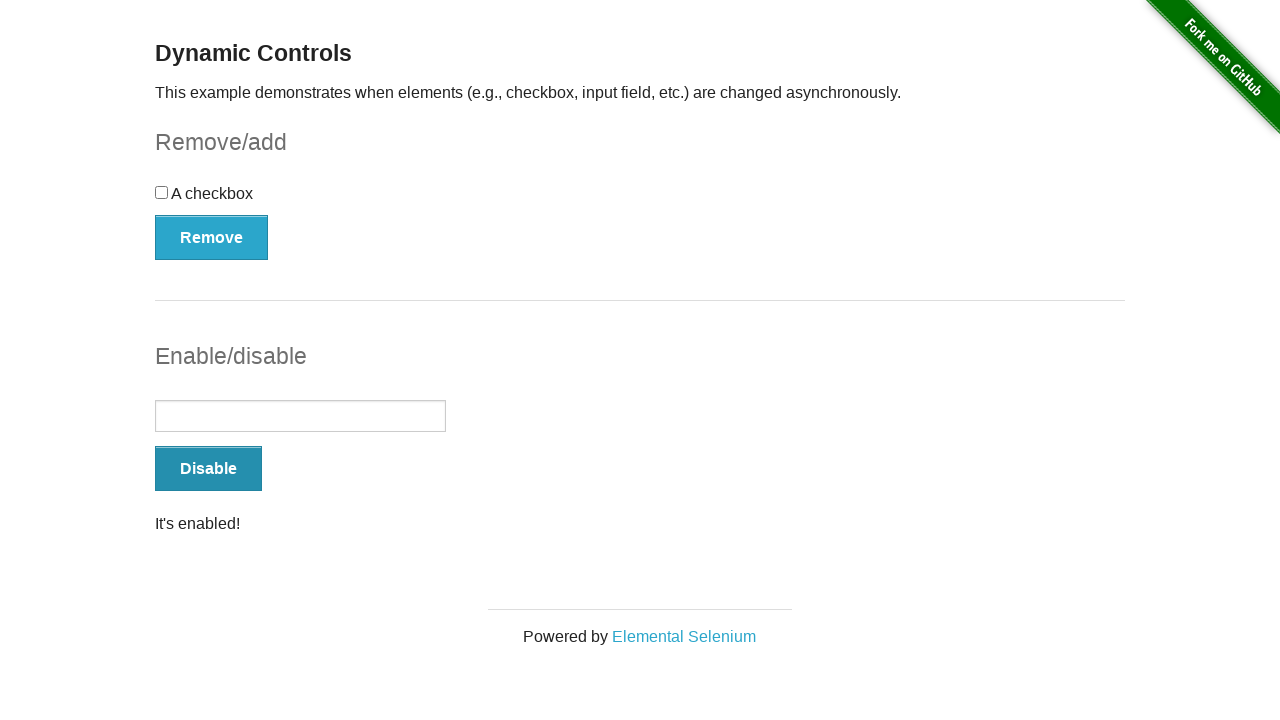

Verified success message is visible
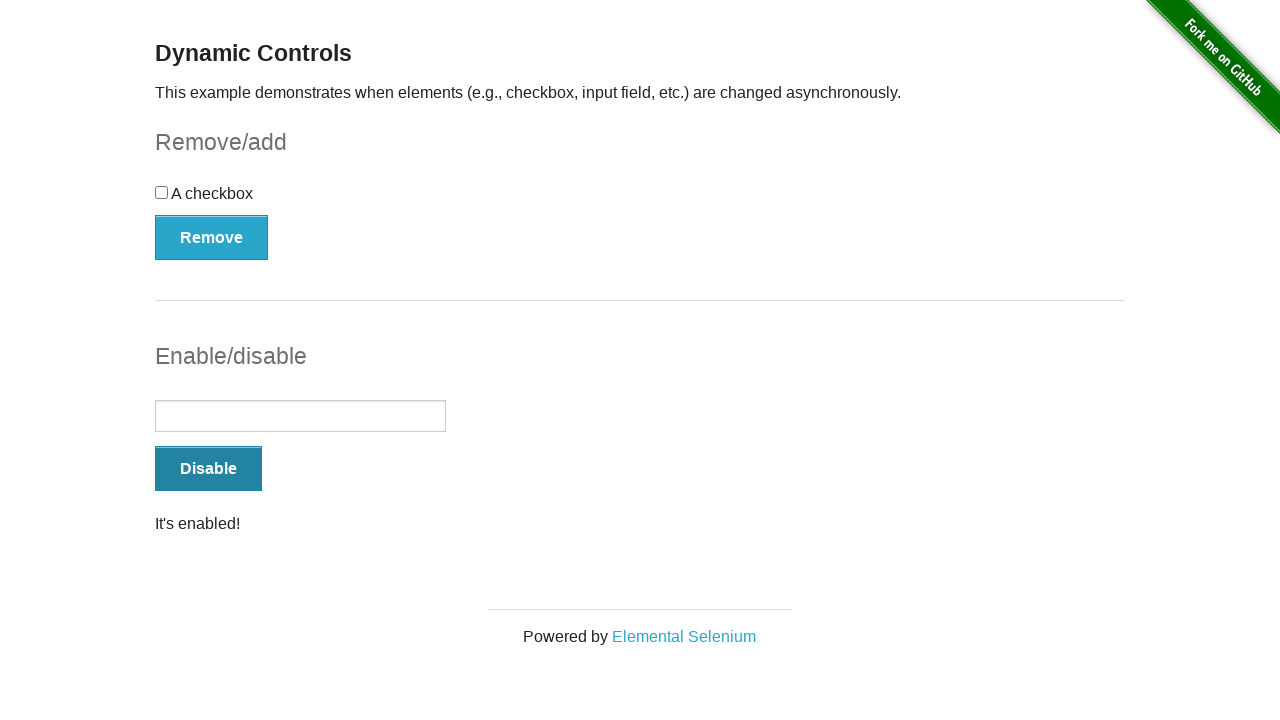

Waited for textbox to be visible
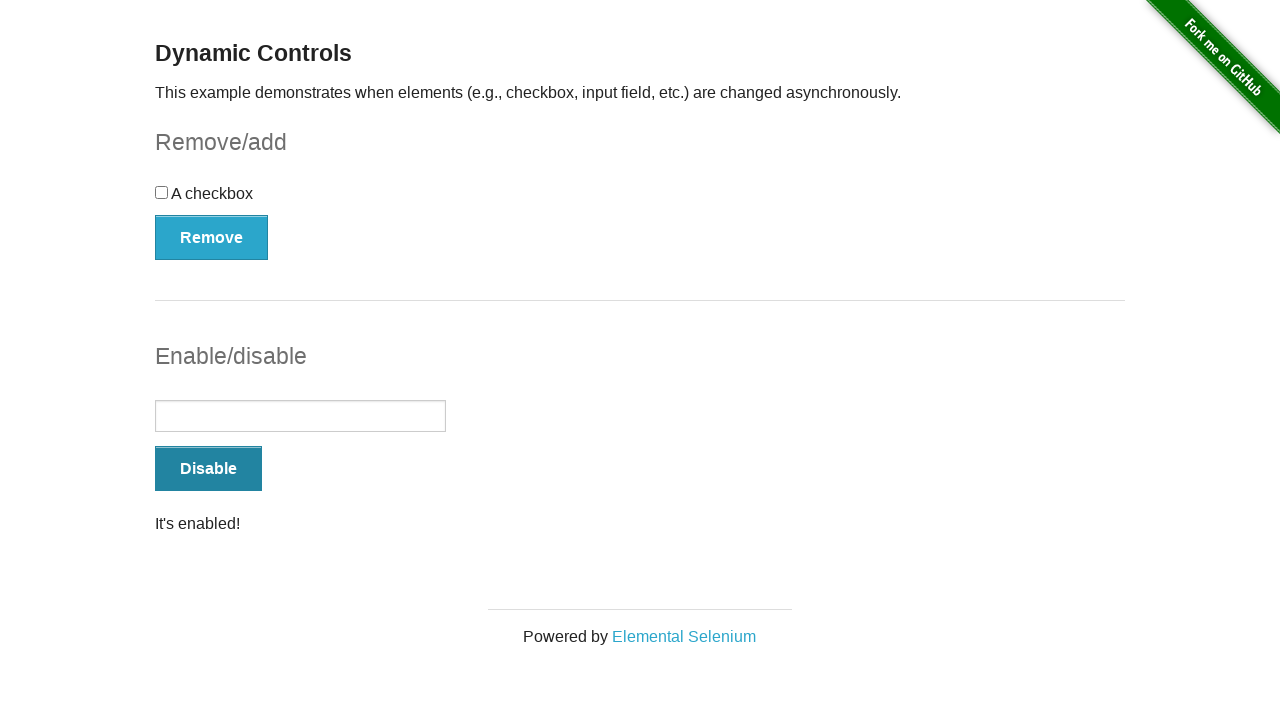

Waited for textbox to be enabled using wait_for_function
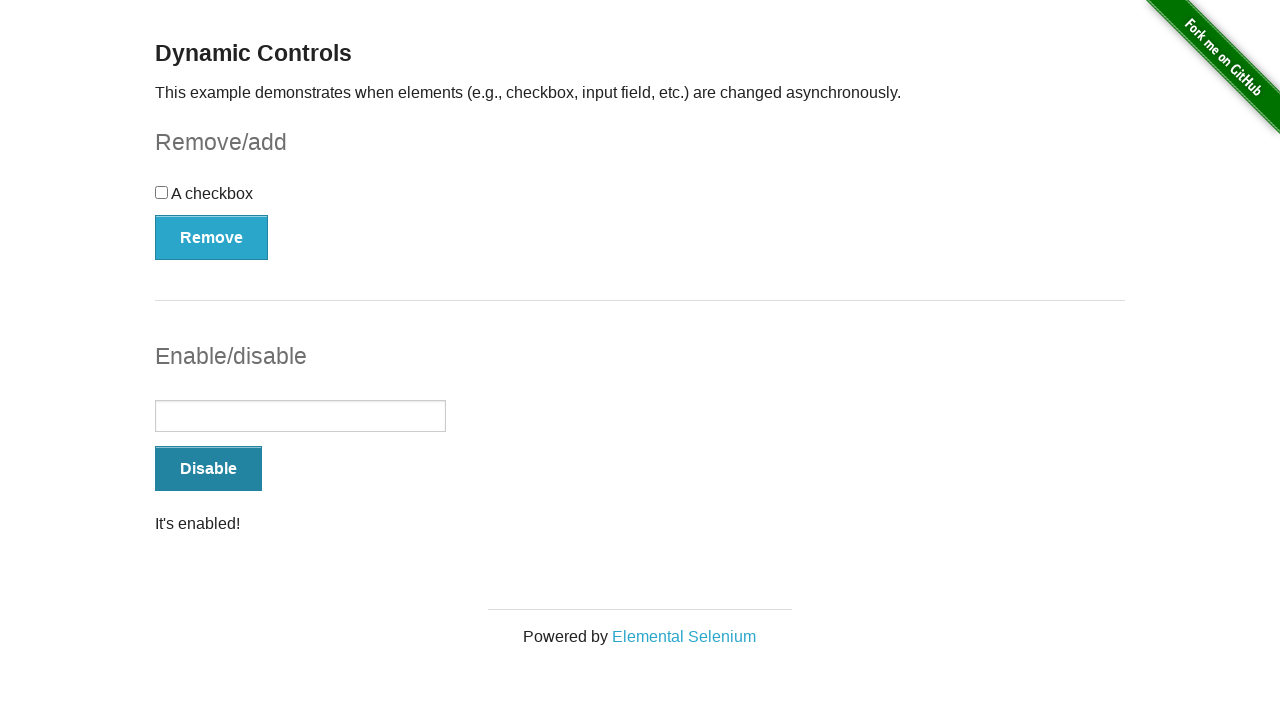

Verified textbox is now enabled
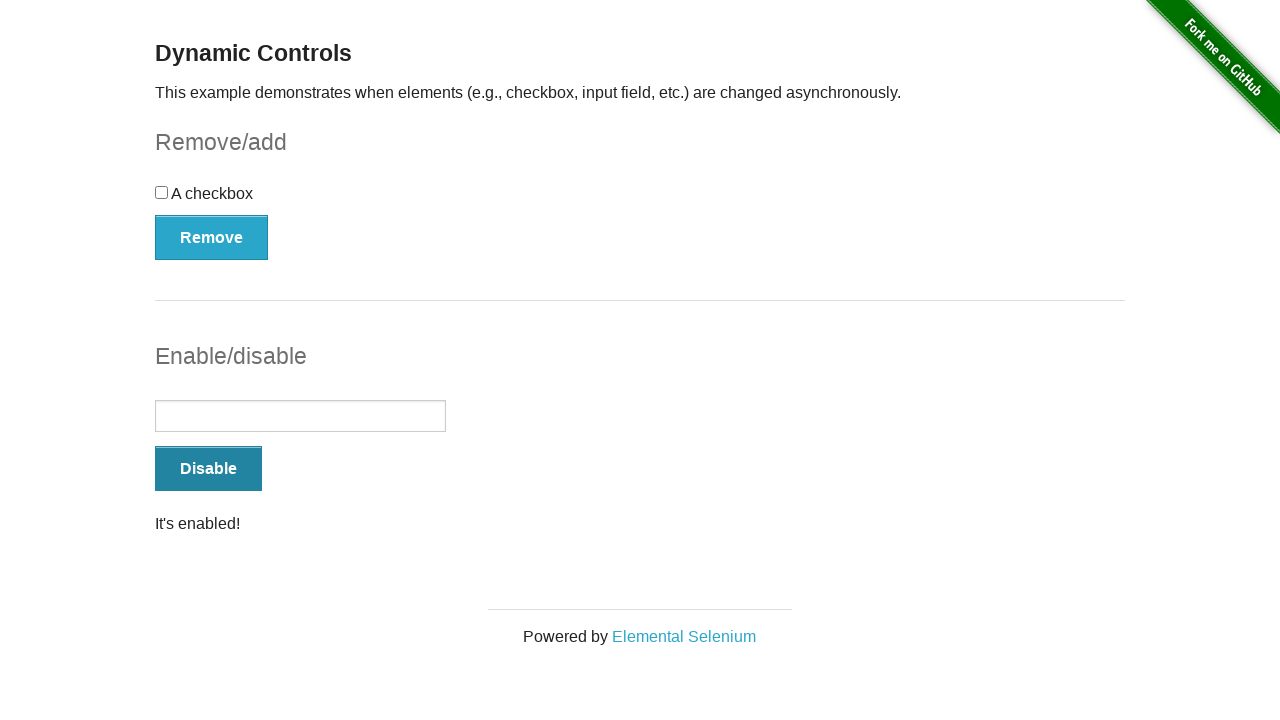

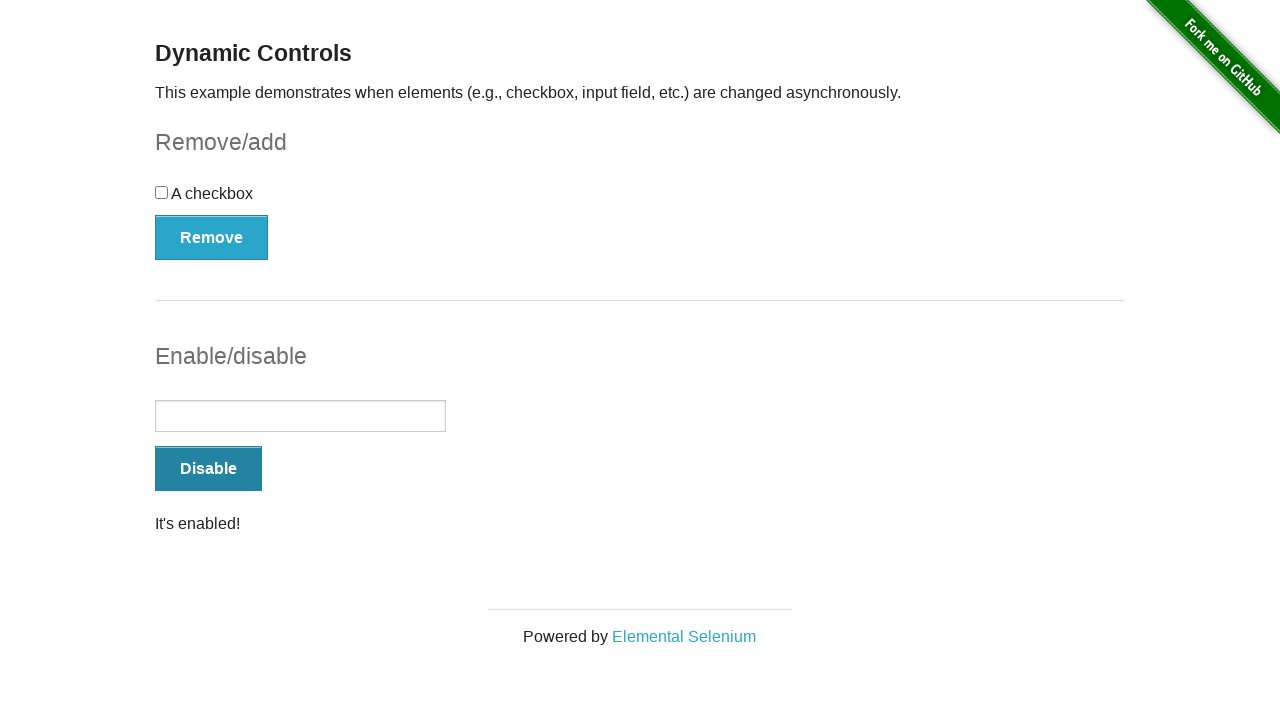